Navigates to a Chinese financial disclosure search page, clicks on the first document in the table, and then clicks a download/view button

Starting URL: https://www.cninfo.com.cn/new/commonUrl/pageOfSearch?url=disclosure/list/search

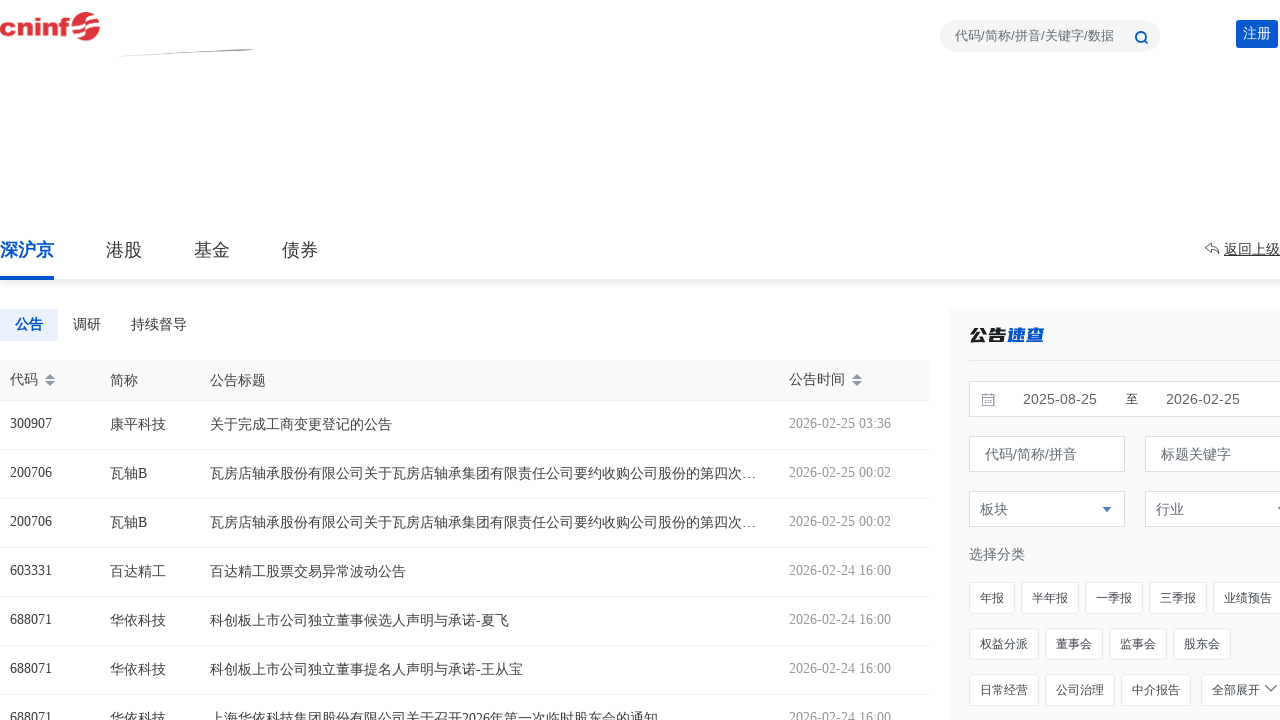

Waited for table rows to load
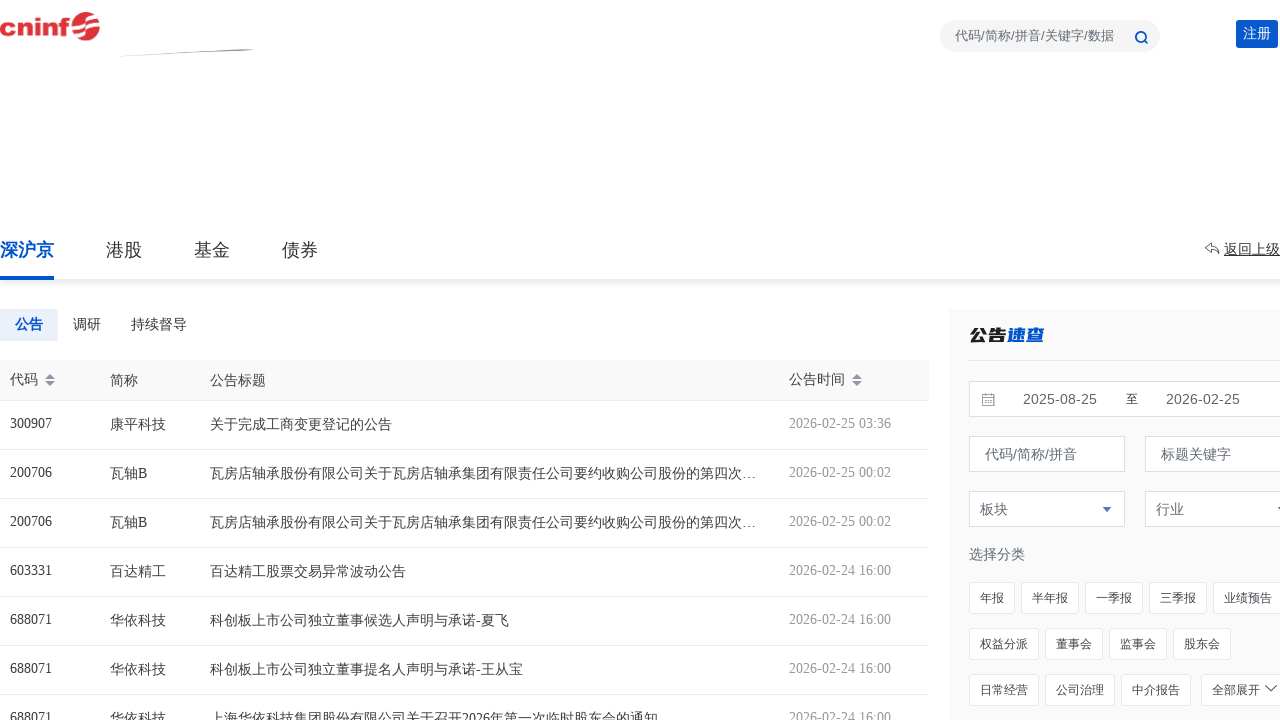

Retrieved all table rows from the disclosure list
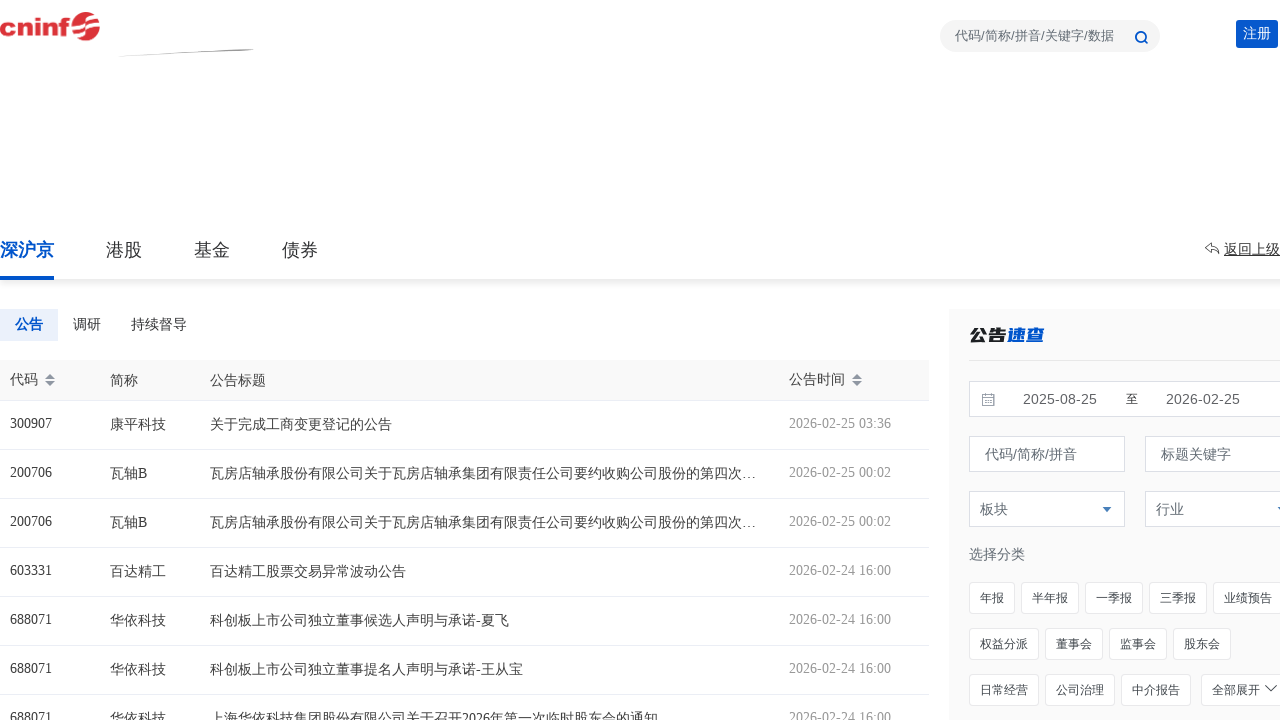

Selected the first row from the table
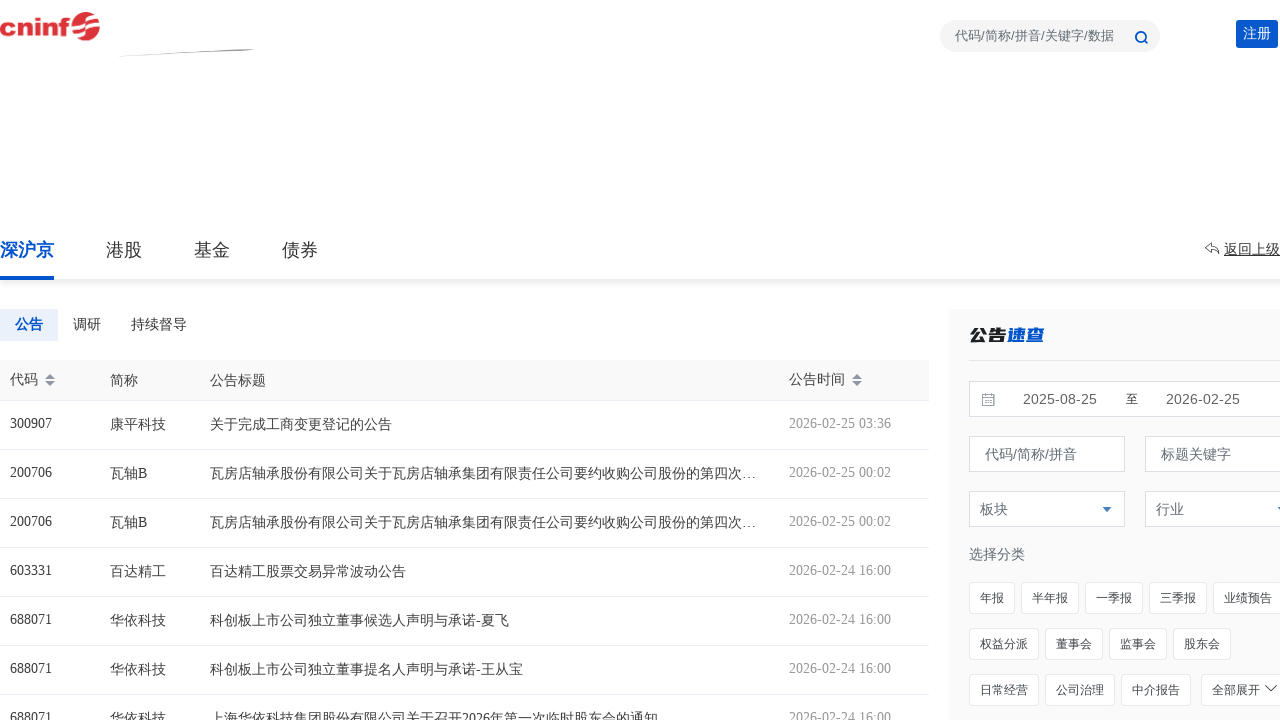

Retrieved all cells from the first row
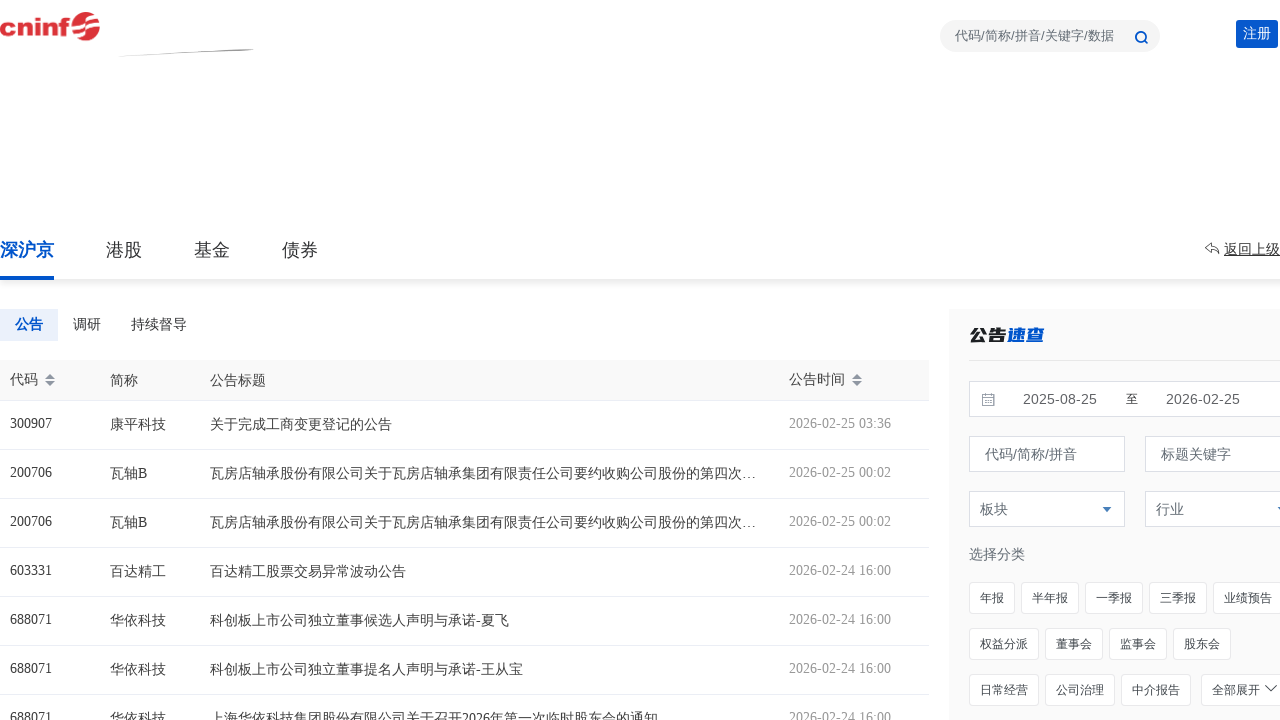

Clicked on the third cell (document link) in the first row
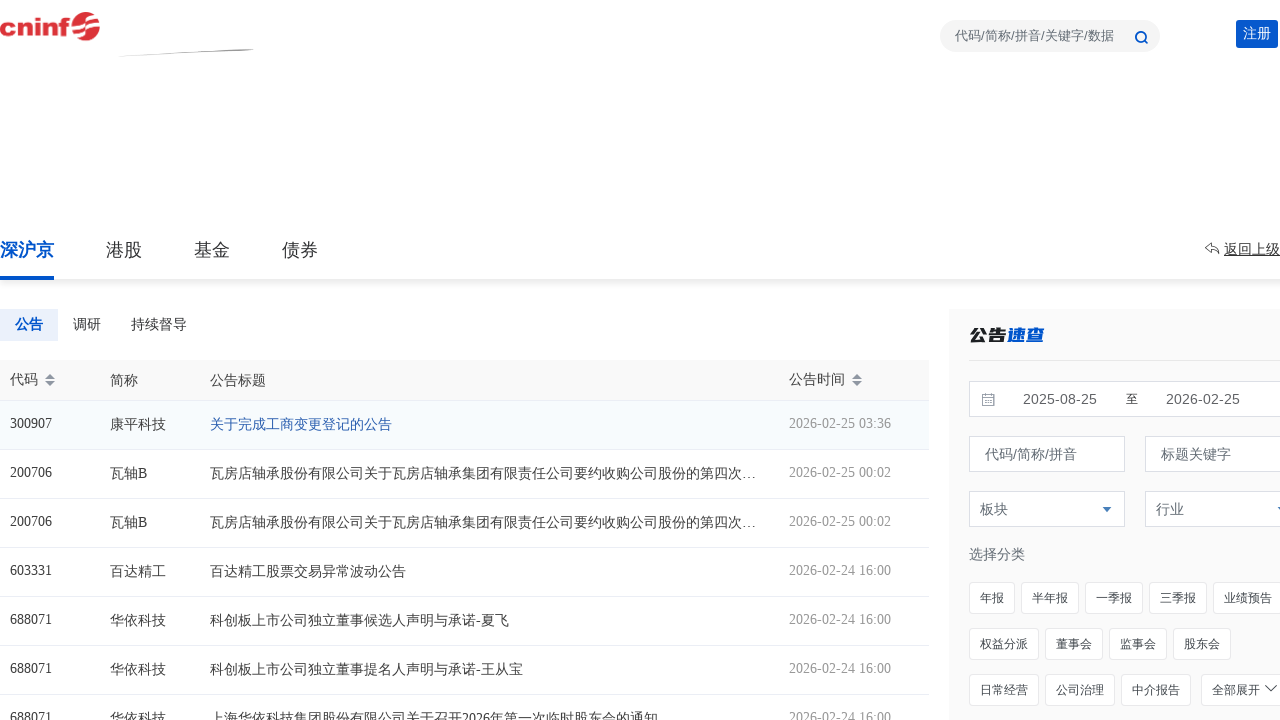

Waited for download/view button to appear
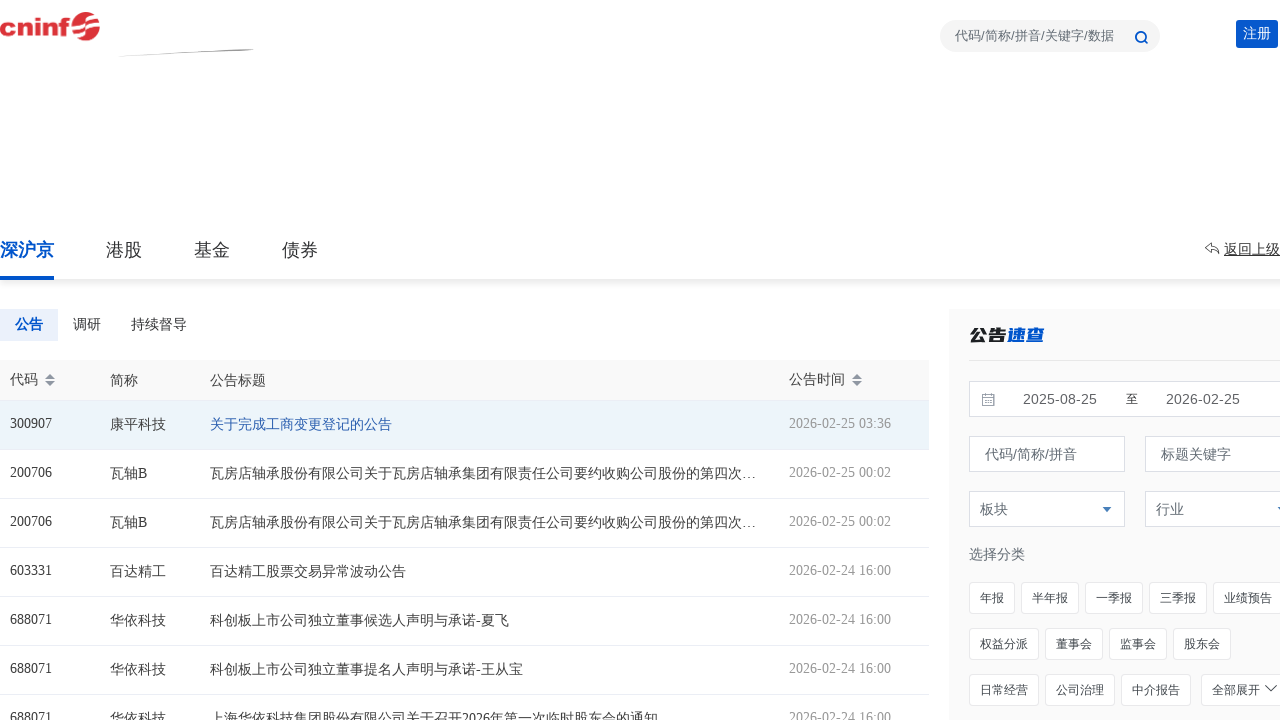

Clicked the download/view button with iconfont class at (1141, 37) on i.iconfont
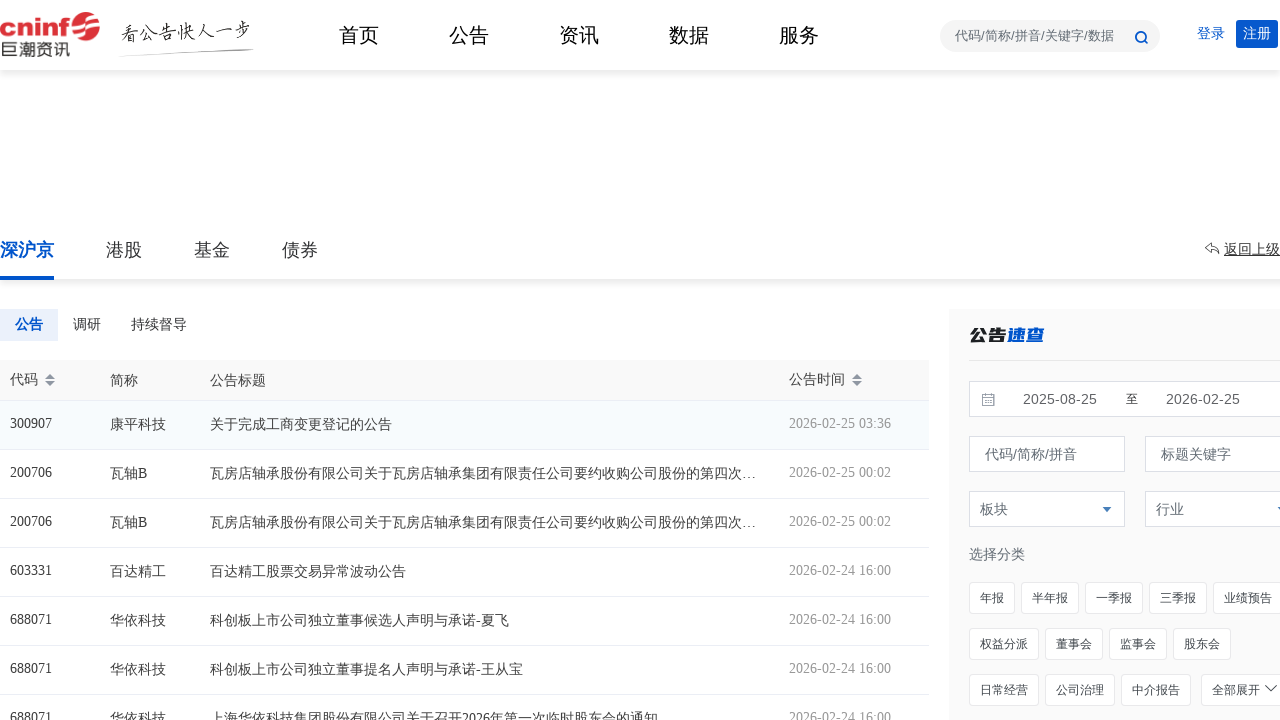

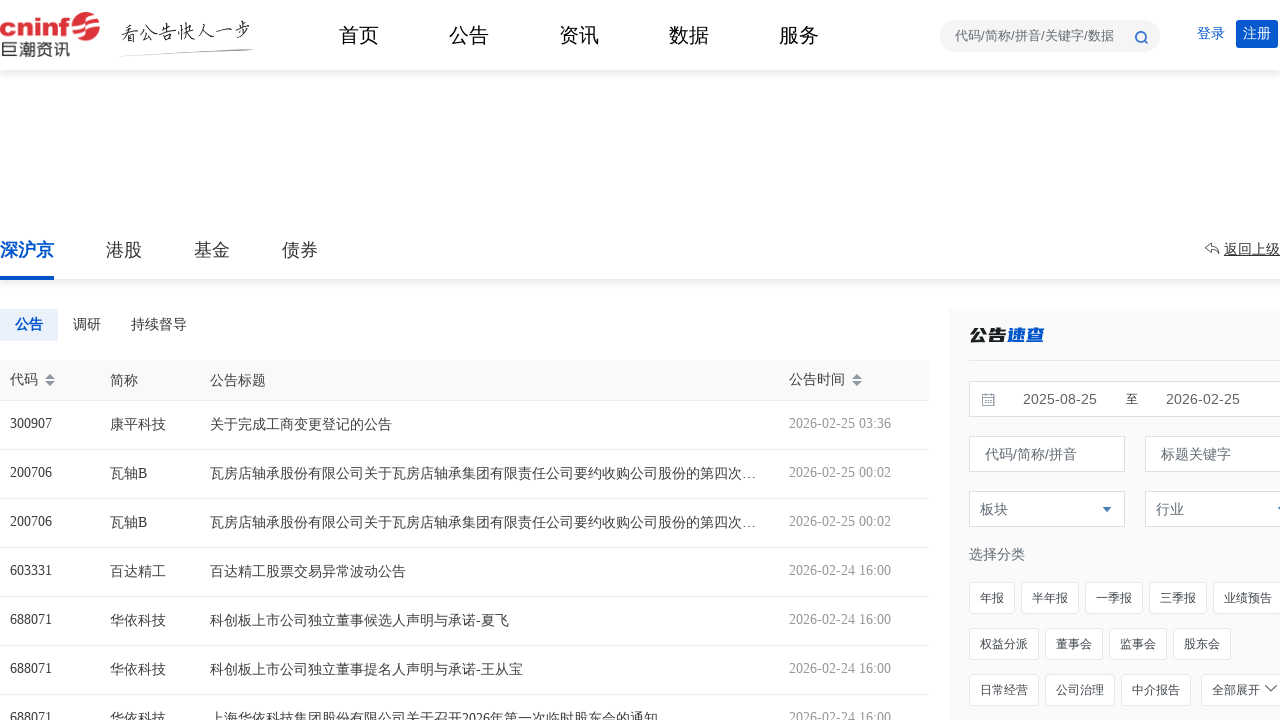